Tests hover functionality by moving the mouse over user profile images and verifying that the correct user names appear when hovering over each image.

Starting URL: https://the-internet.herokuapp.com/hovers

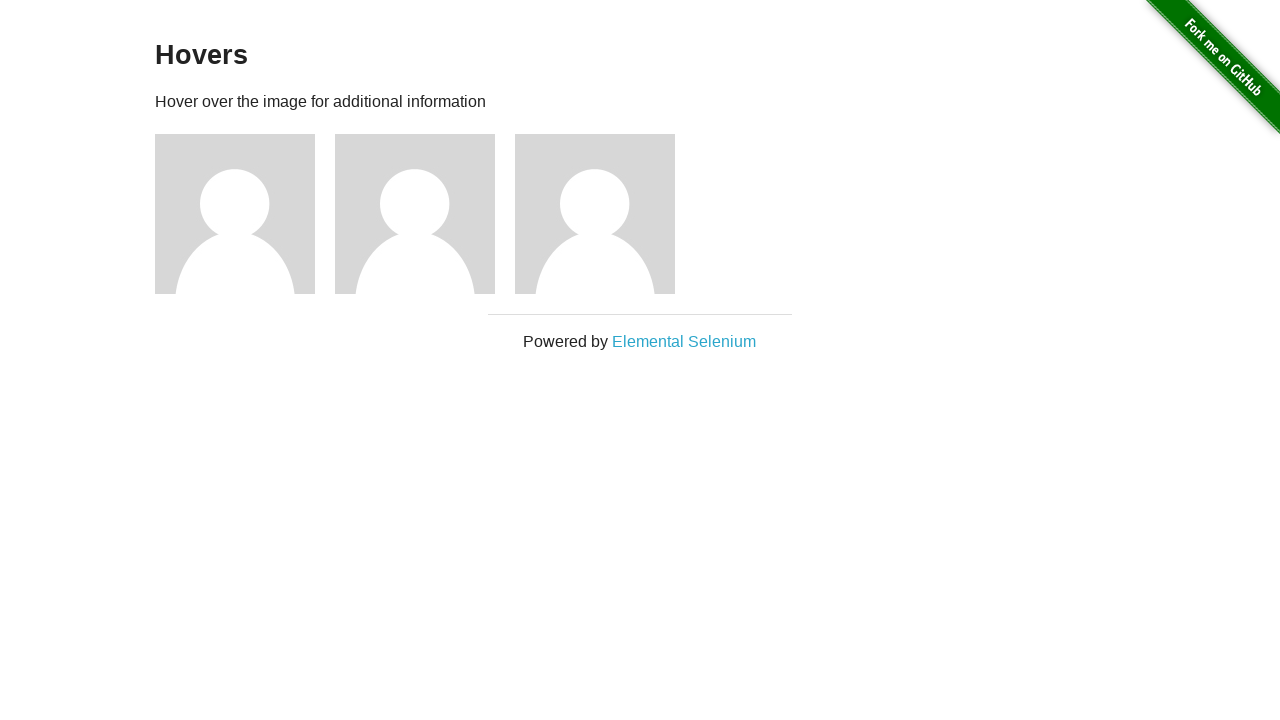

Located all profile picture elements
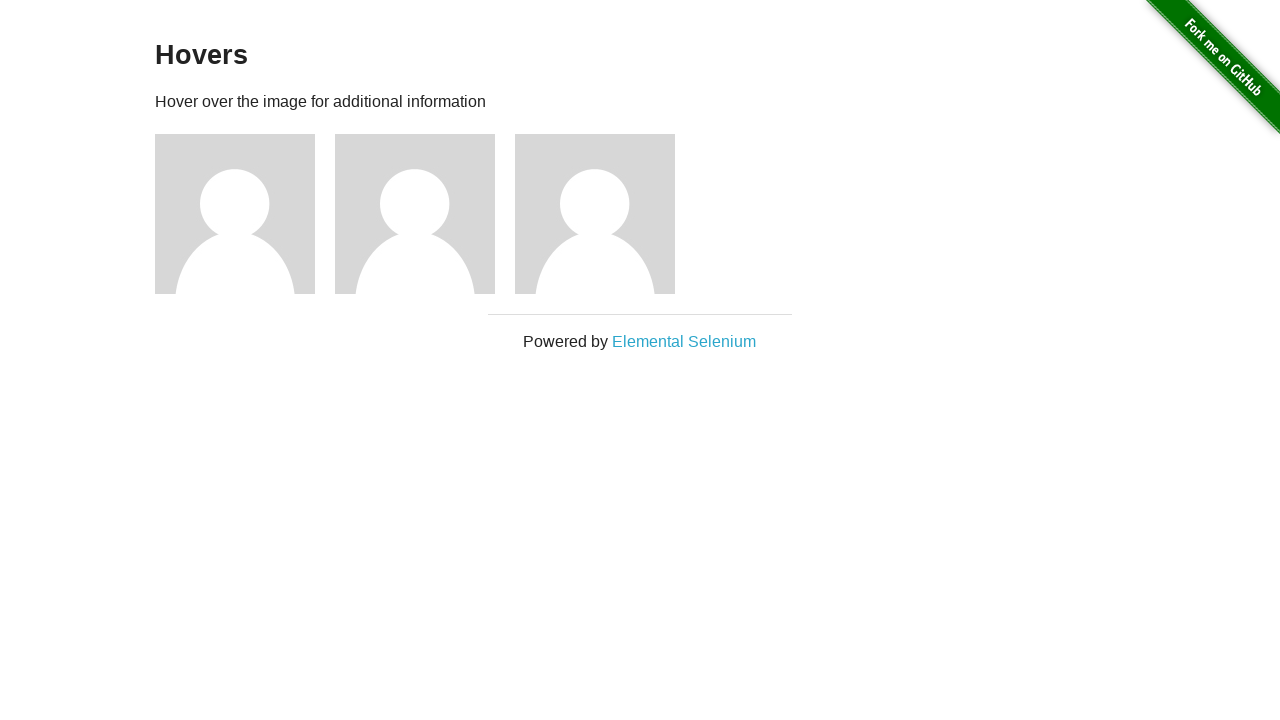

Hovered over profile picture 1 at (235, 214) on xpath=//div/img >> nth=0
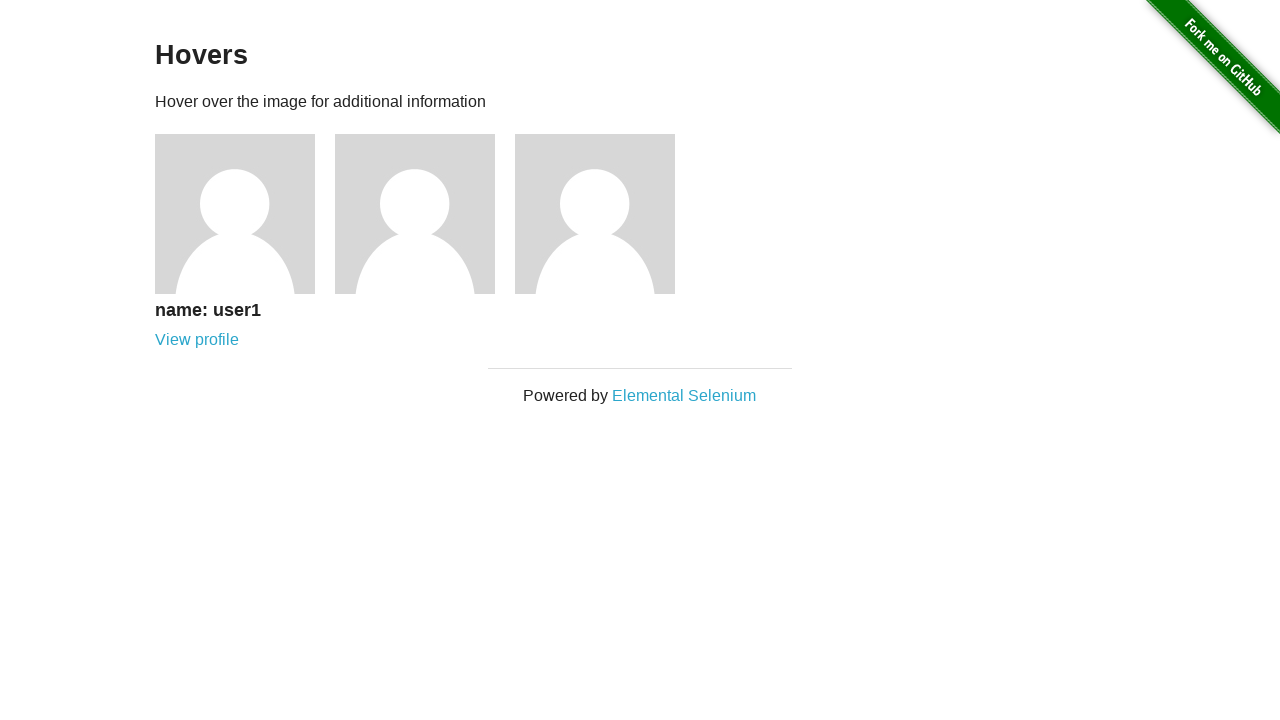

Waited for name element 1 to become visible
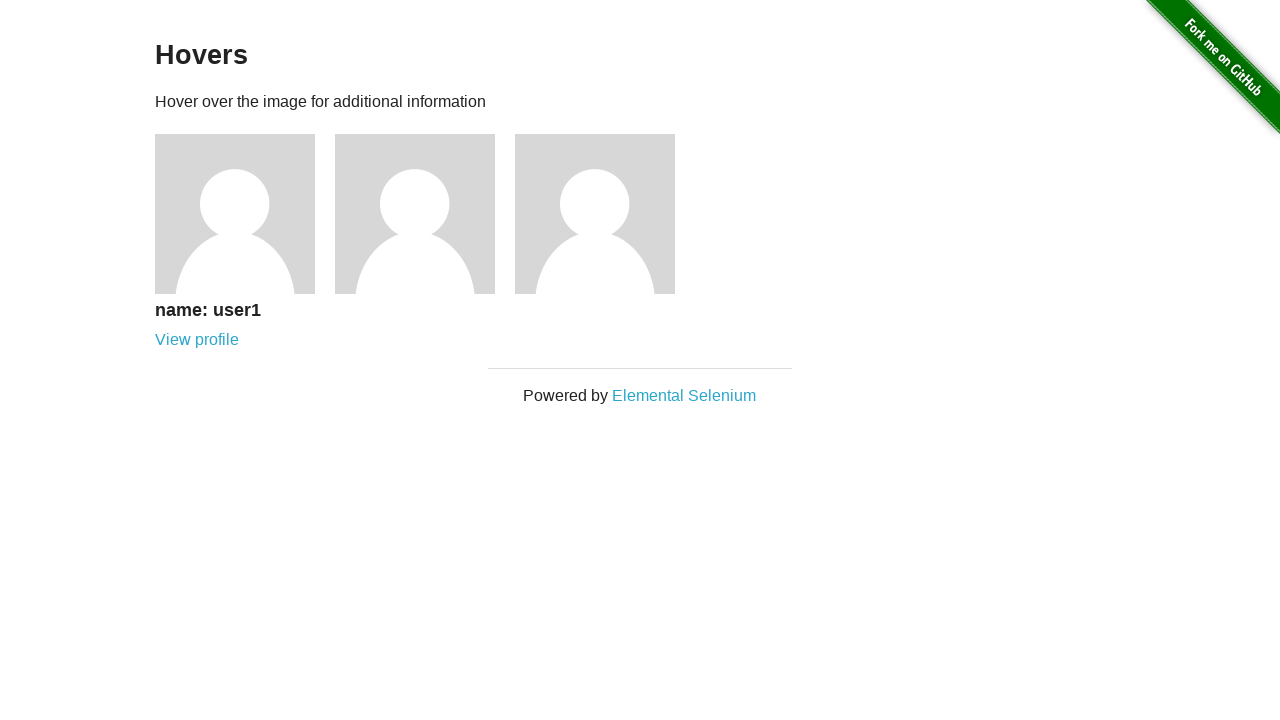

Captured user name: name: user1
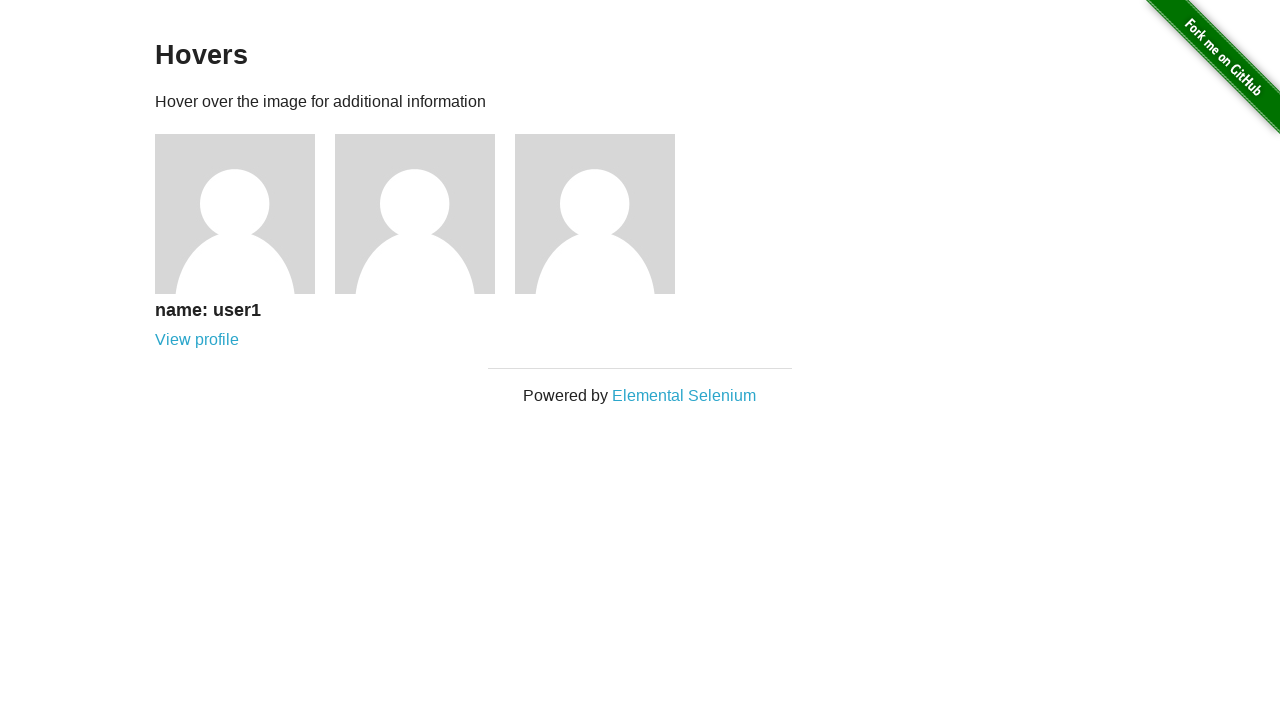

Hovered over profile picture 2 at (415, 214) on xpath=//div/img >> nth=1
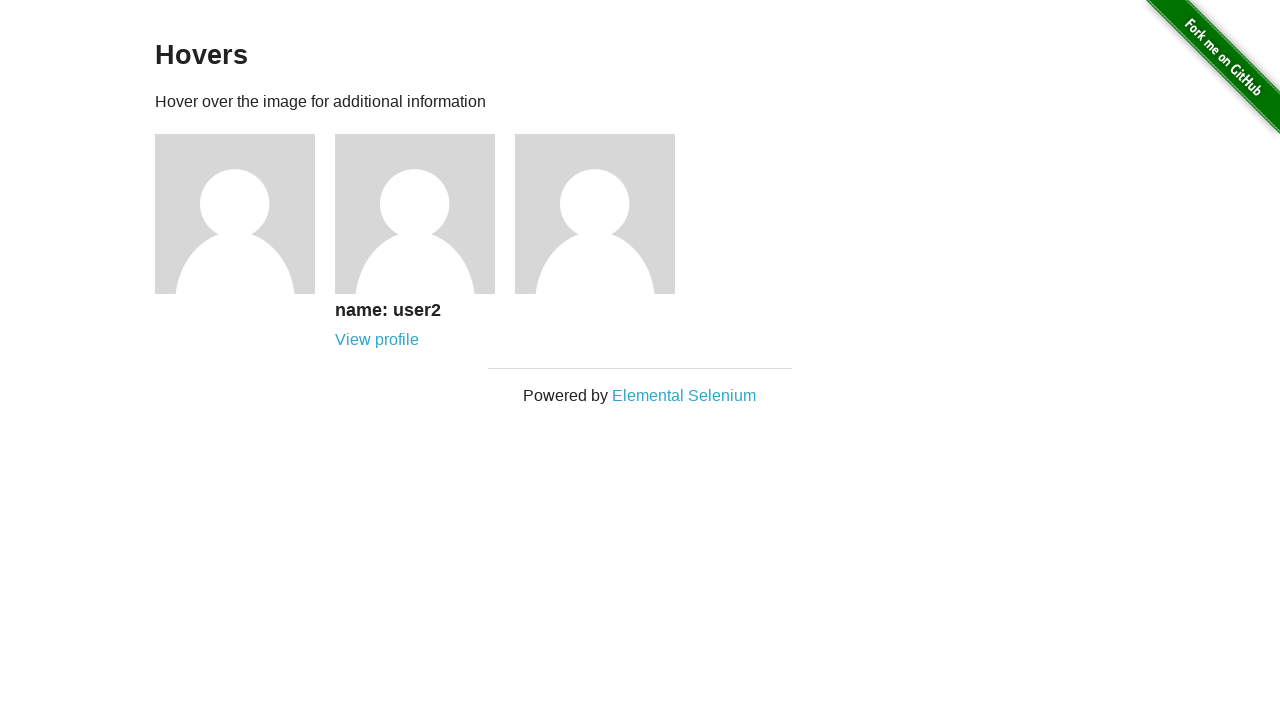

Waited for name element 2 to become visible
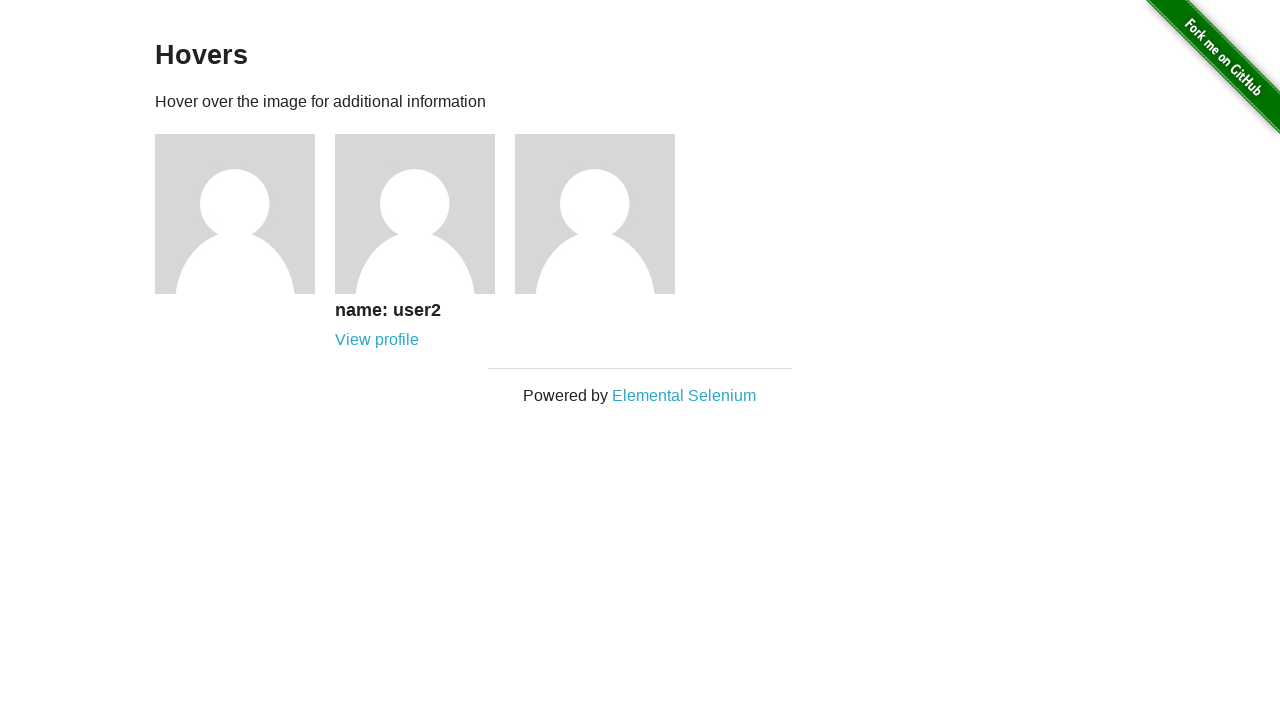

Captured user name: name: user2
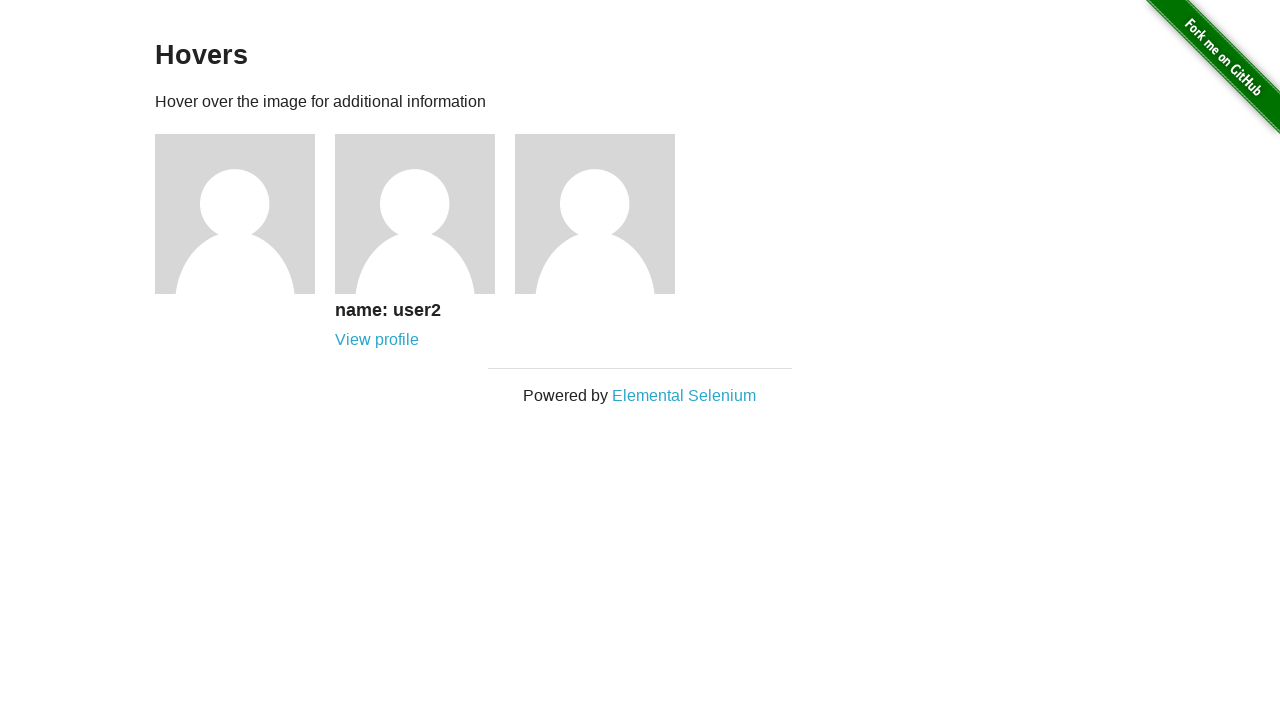

Hovered over profile picture 3 at (595, 214) on xpath=//div/img >> nth=2
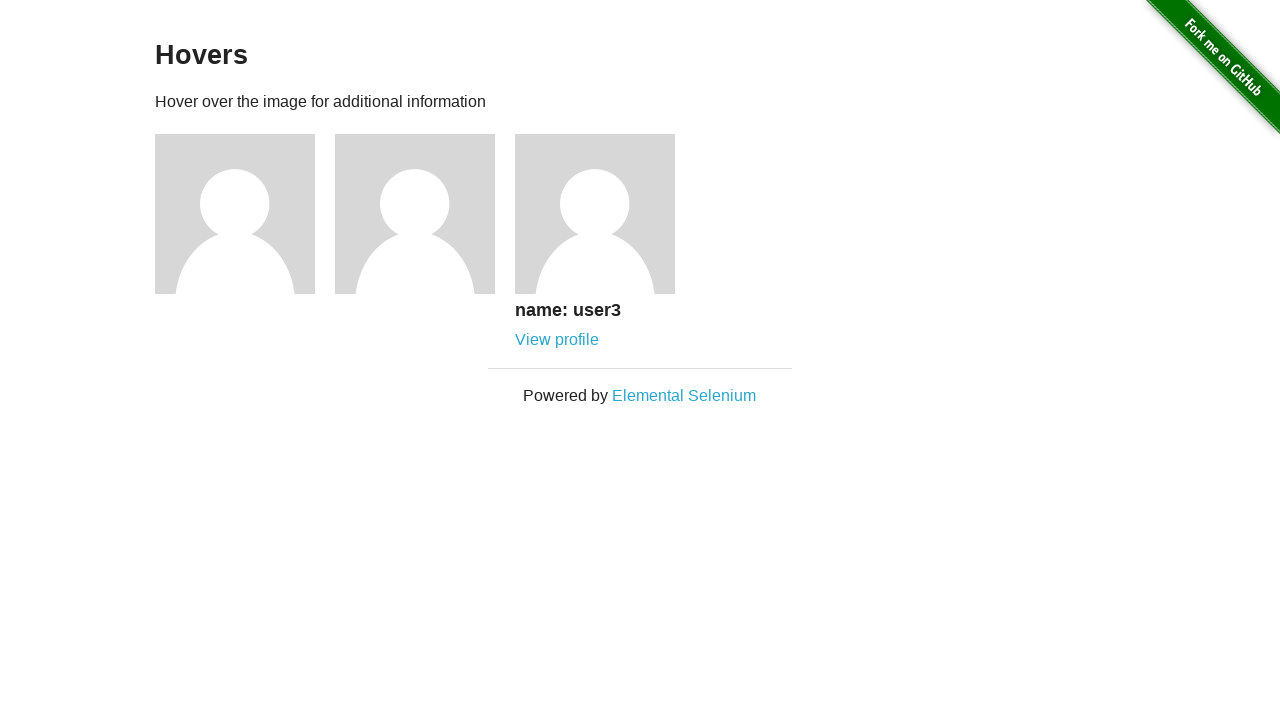

Waited for name element 3 to become visible
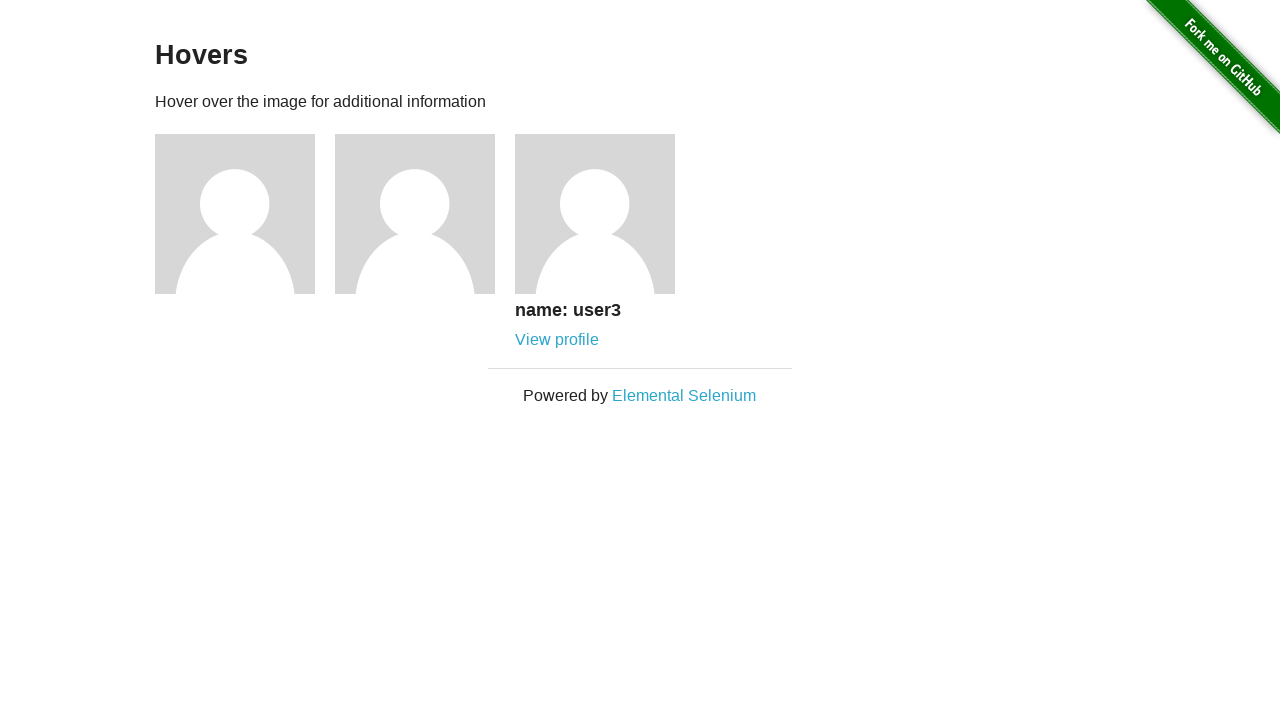

Captured user name: name: user3
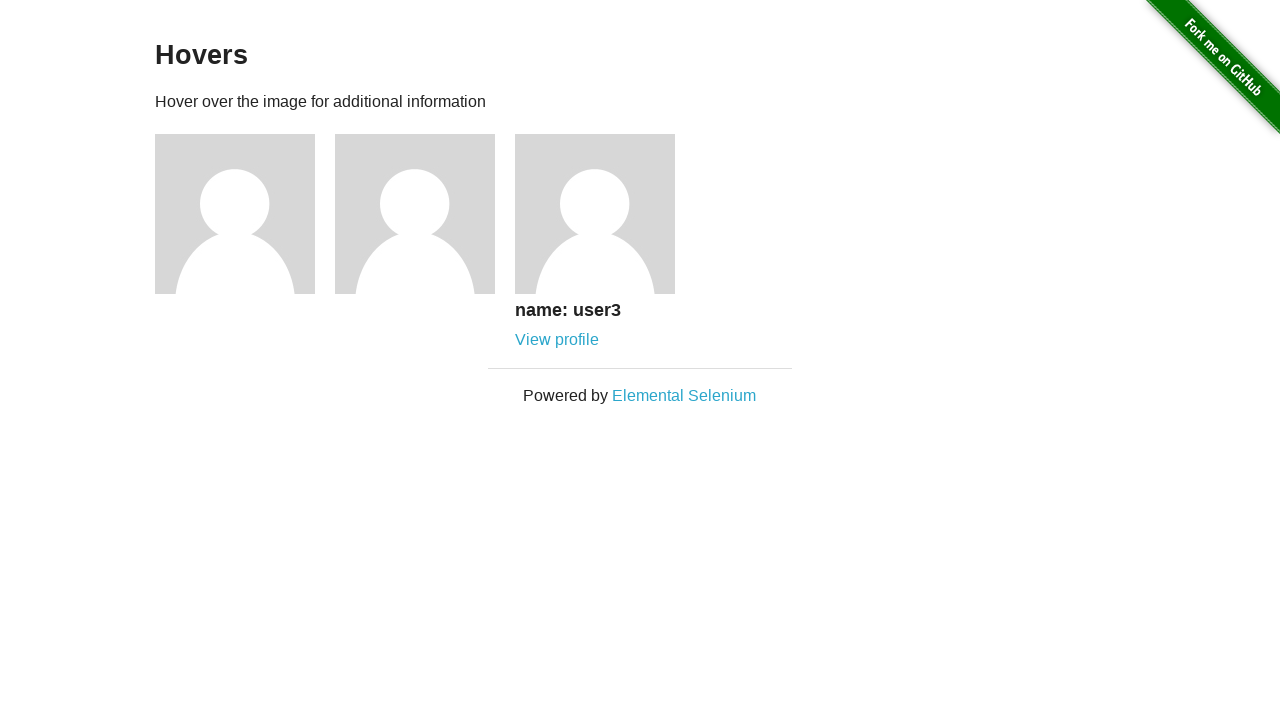

Verified all user names match expected values: ['name: user1', 'name: user2', 'name: user3']
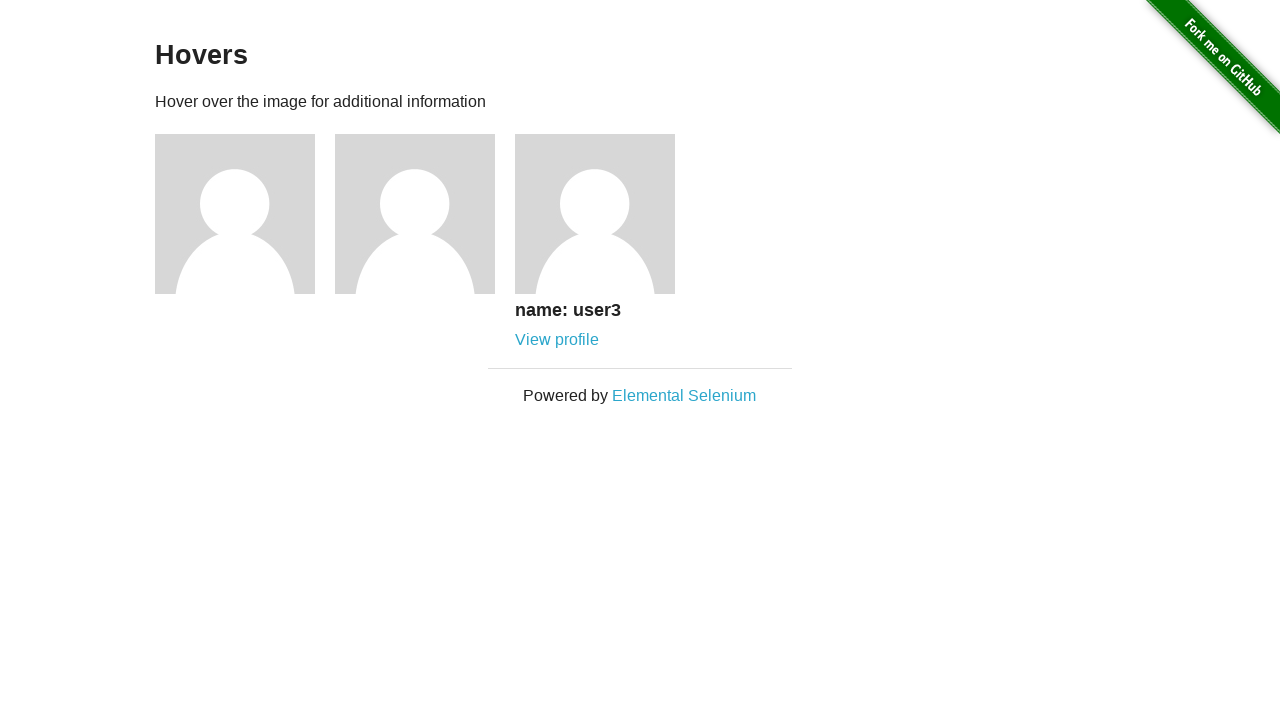

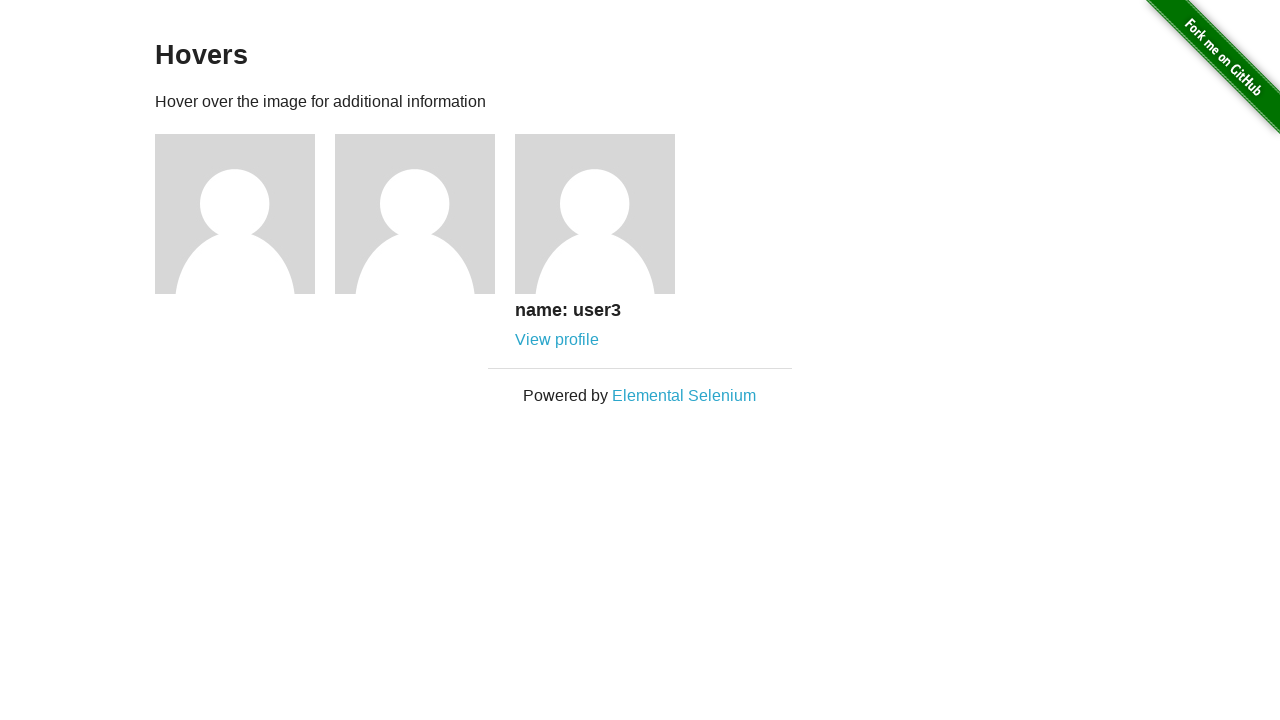